Tests right-click context menu functionality by right-clicking on an element, selecting the "quit" option from the context menu, and accepting the resulting alert dialog

Starting URL: https://swisnl.github.io/jQuery-contextMenu/demo.html

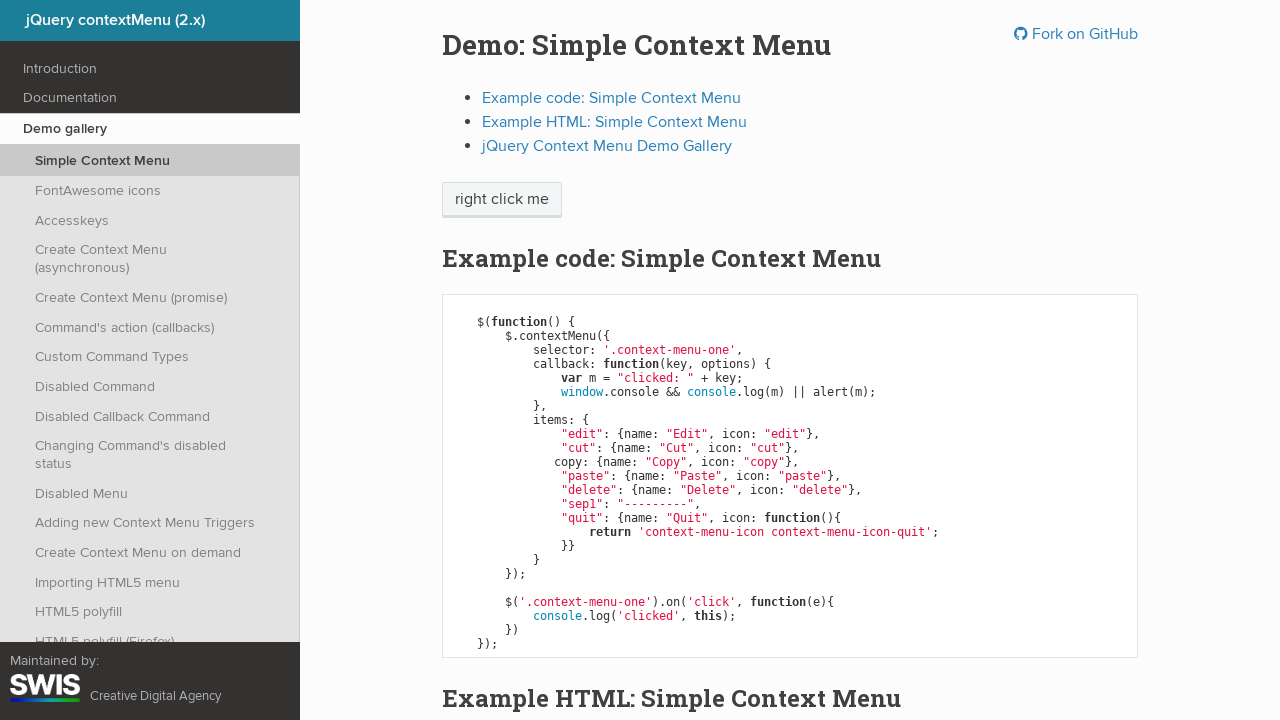

Right-clicked on 'right click me' element to open context menu at (502, 200) on span.context-menu-one
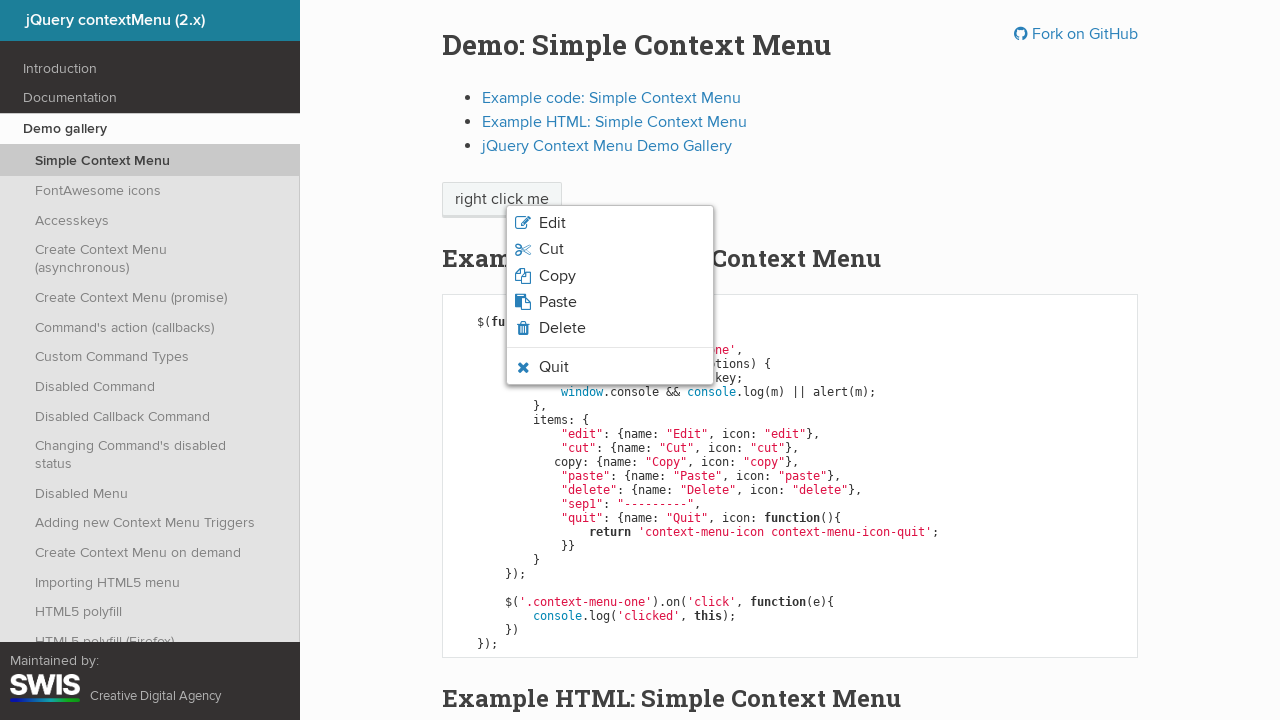

Clicked 'Quit' option from context menu at (610, 367) on li.context-menu-icon-quit
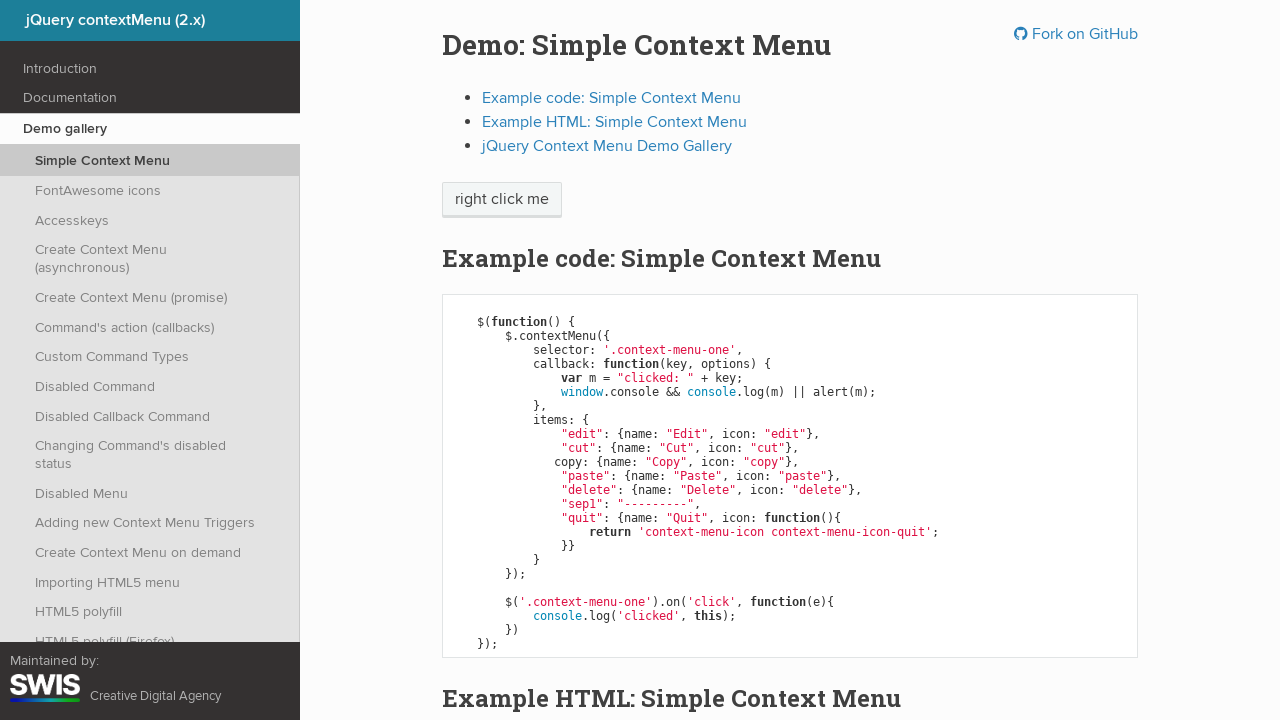

Set up alert dialog handler to accept
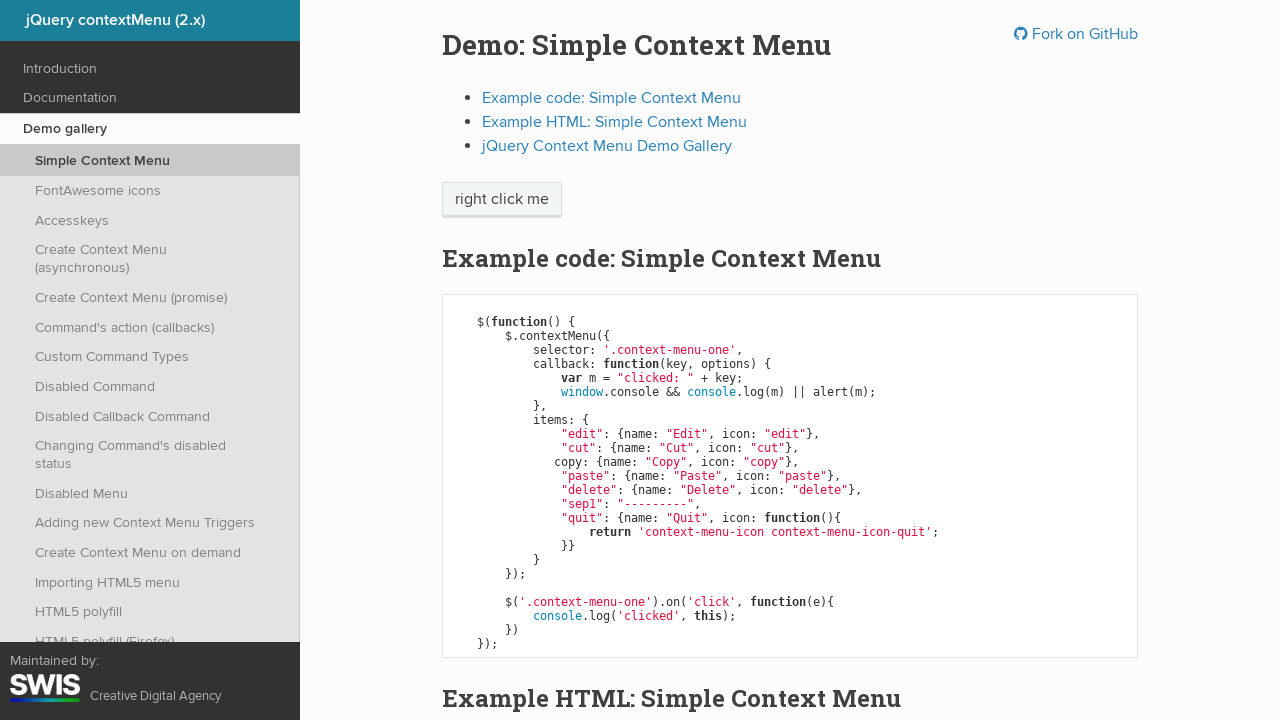

Alert dialog appeared and was accepted
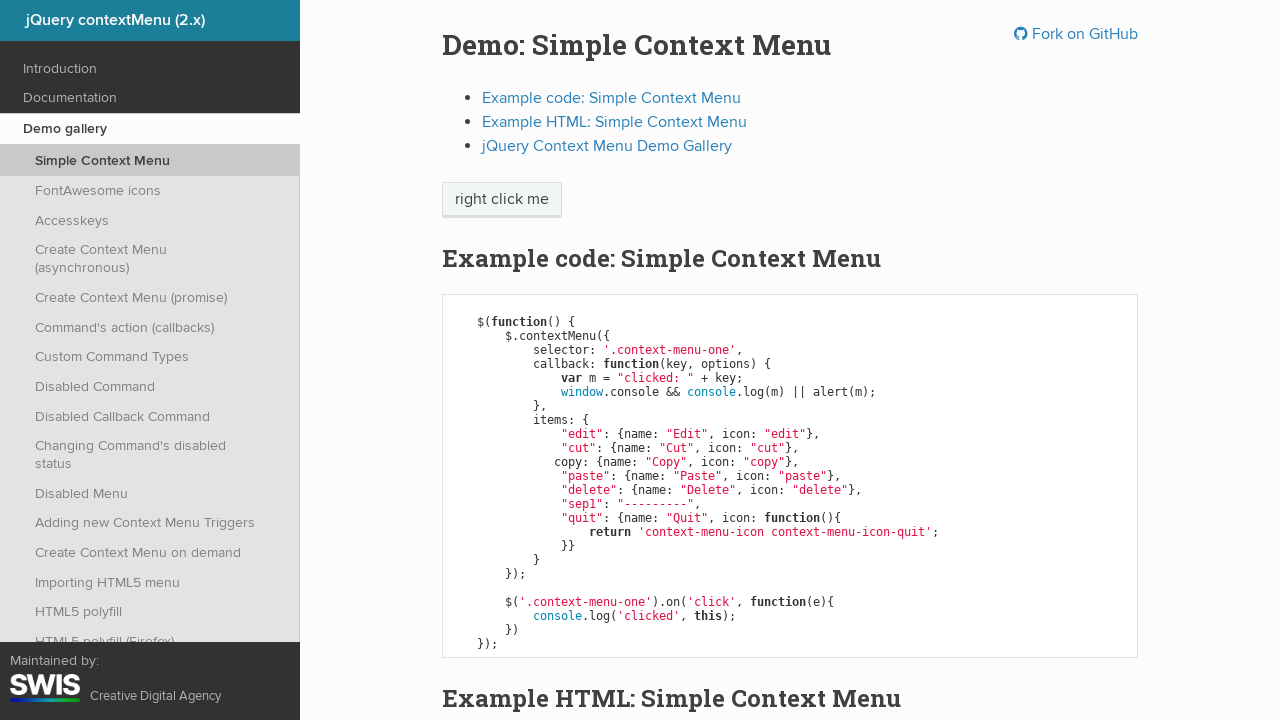

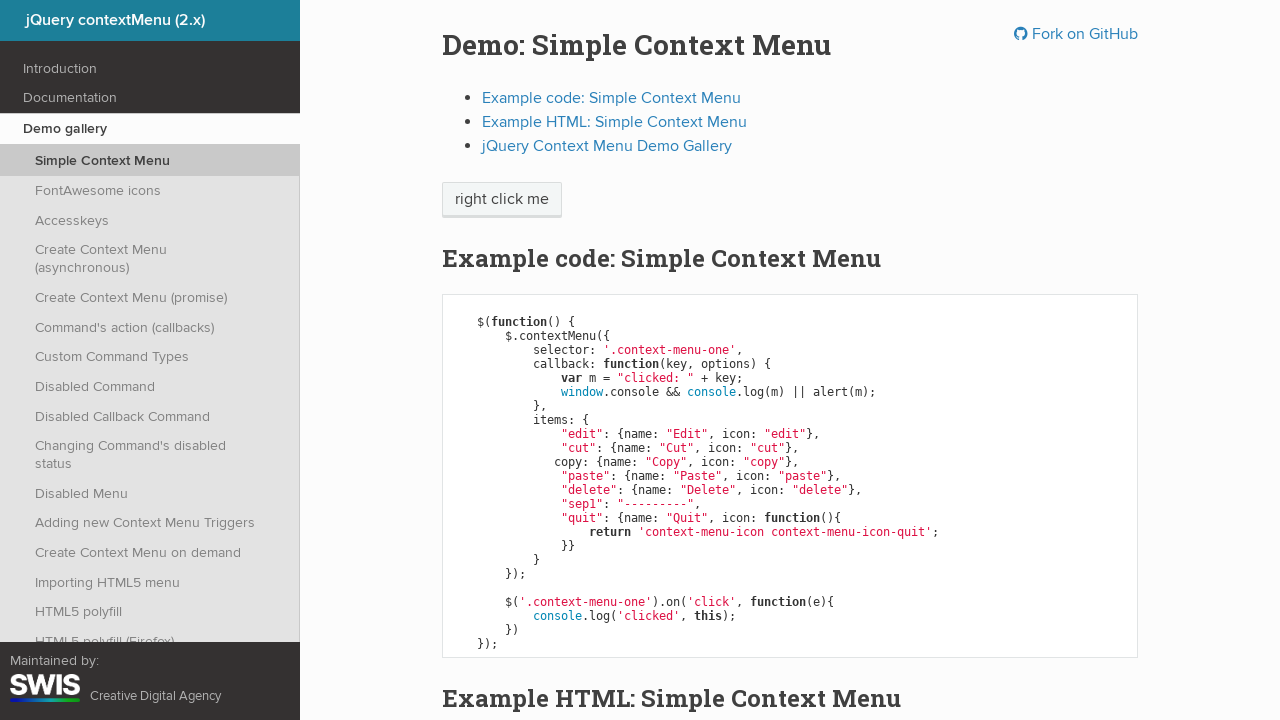